Navigates to the Kitapyurdu website (Turkish book retailer) and sets up the browser with specific configurations

Starting URL: https://www.kitapyurdu.com

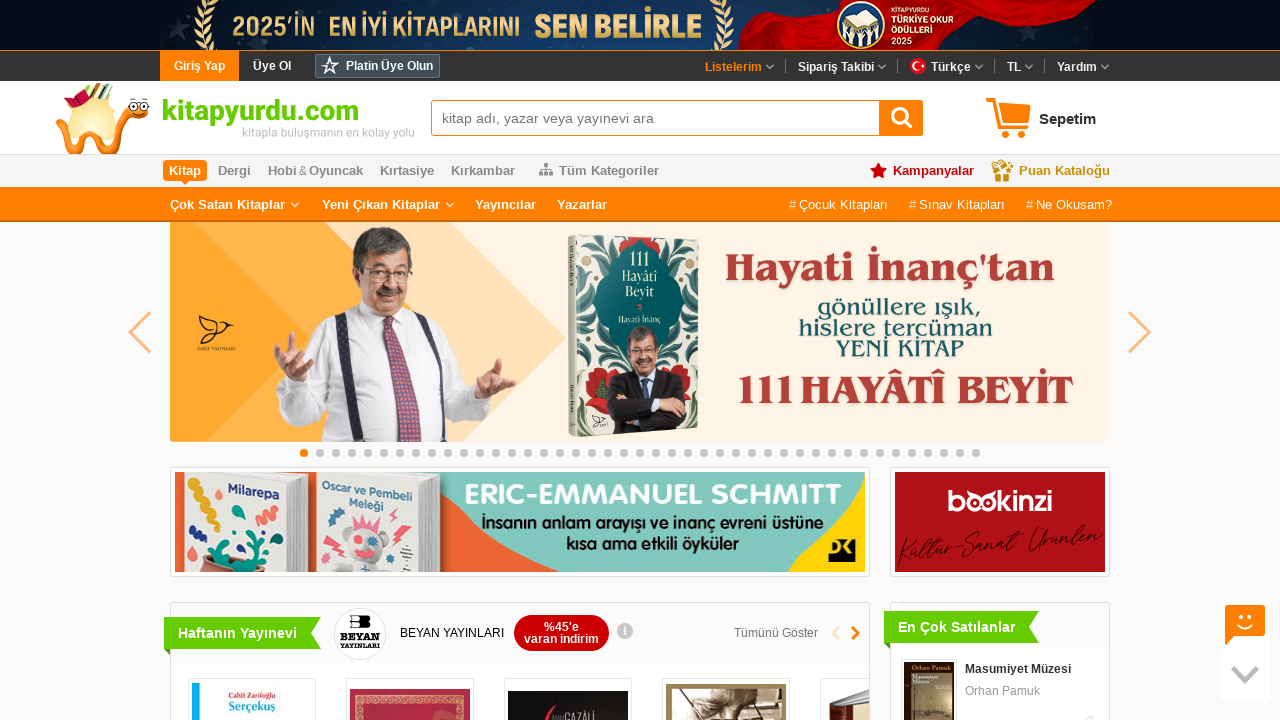

Browser navigated to Kitapyurdu website at https://www.kitapyurdu.com
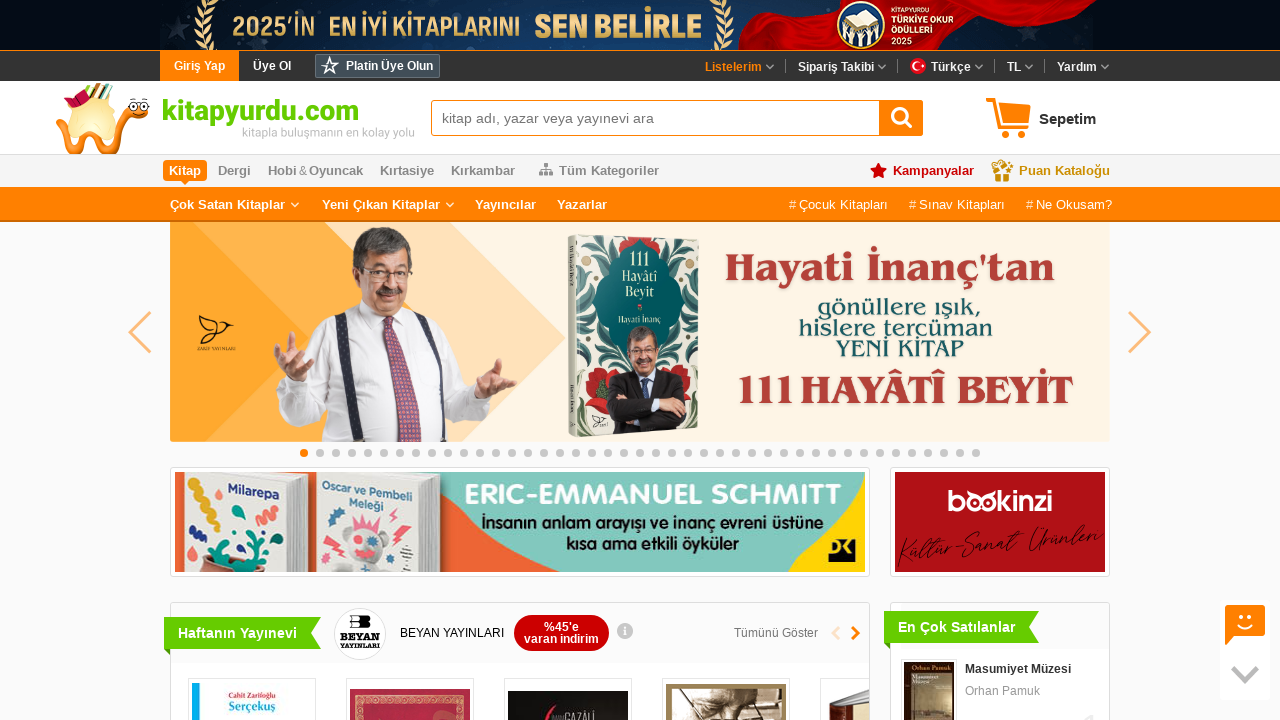

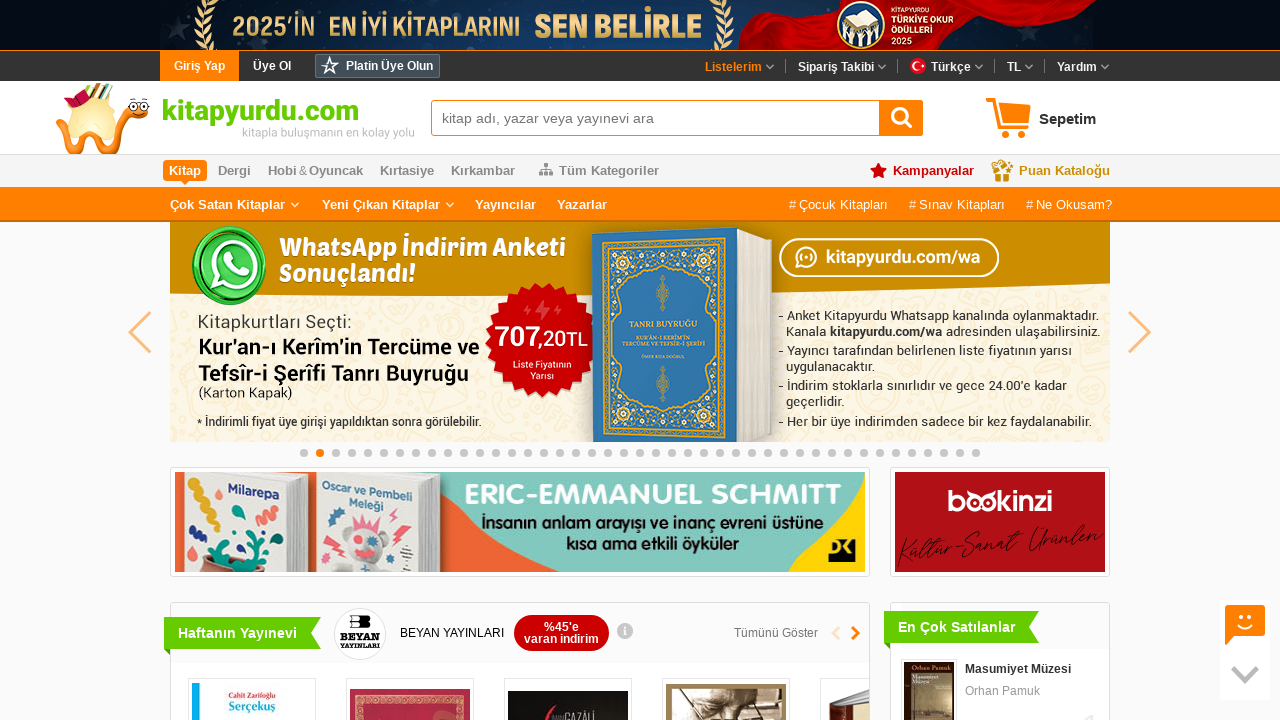